Tests handling of links that open in new tabs by removing target attribute and navigating to the linked page

Starting URL: https://rahulshettyacademy.com/AutomationPractice/

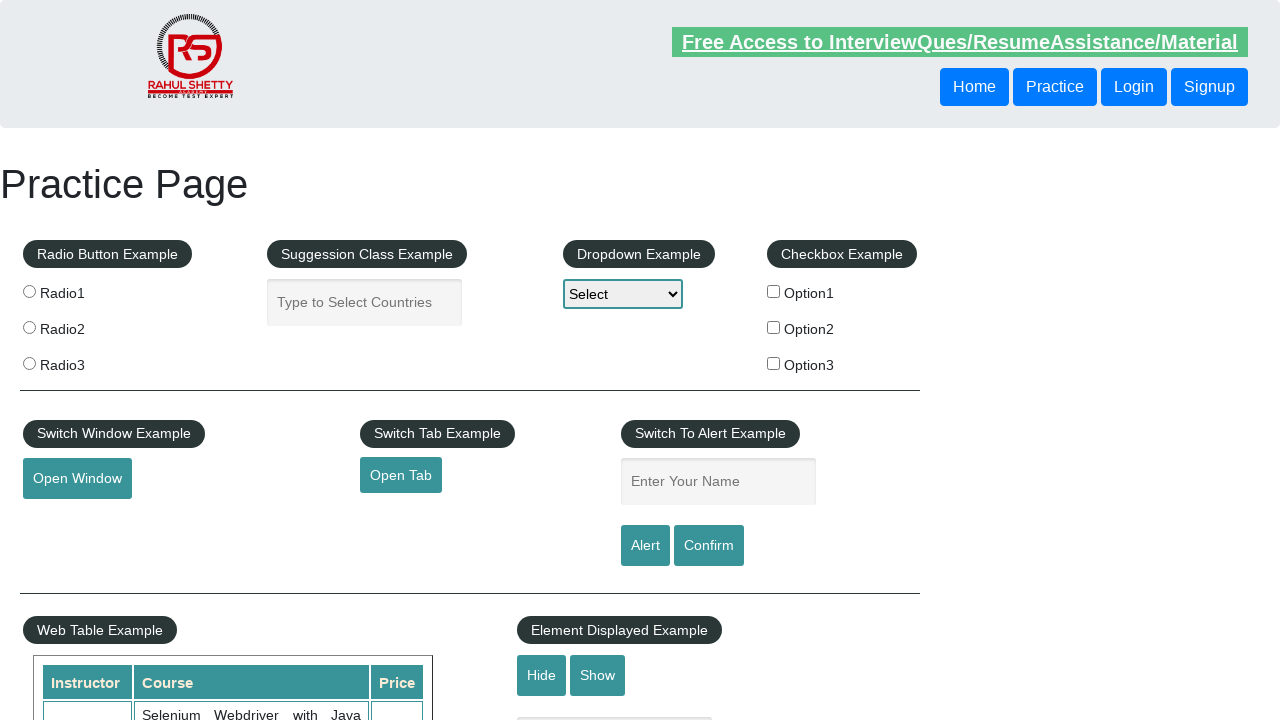

Retrieved href attribute from open tab link
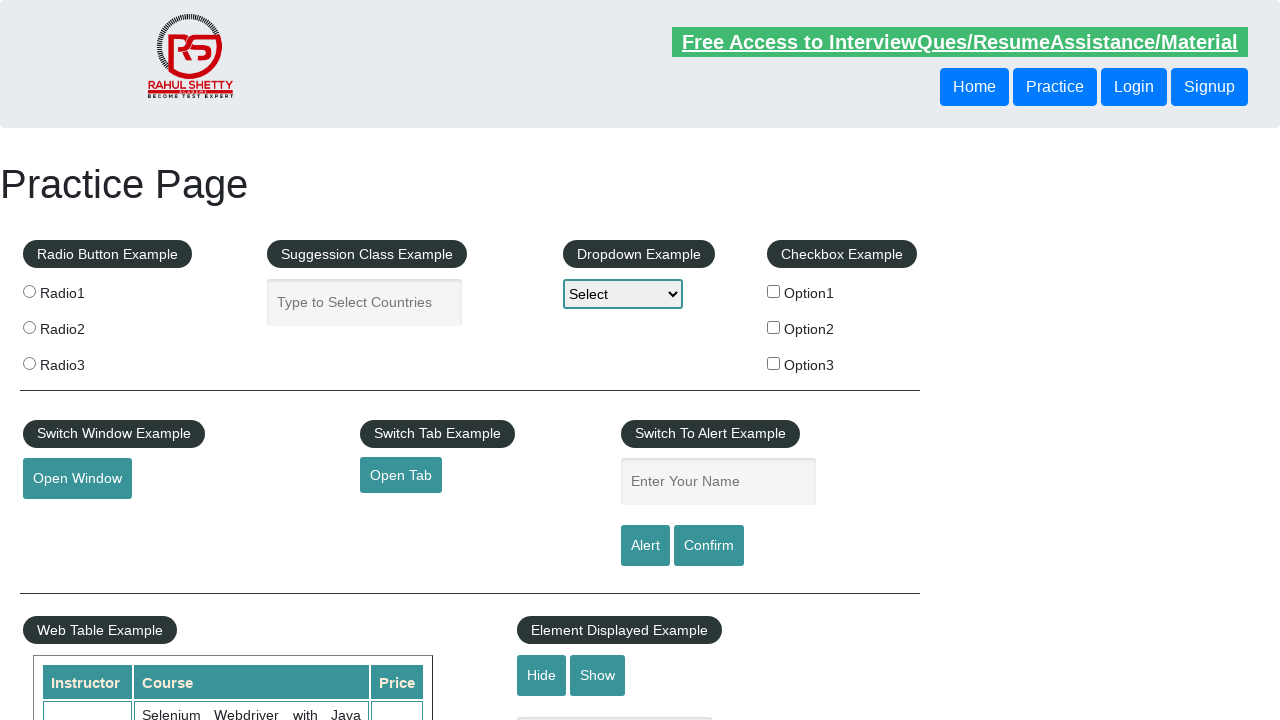

Navigated to the linked URL by removing target attribute
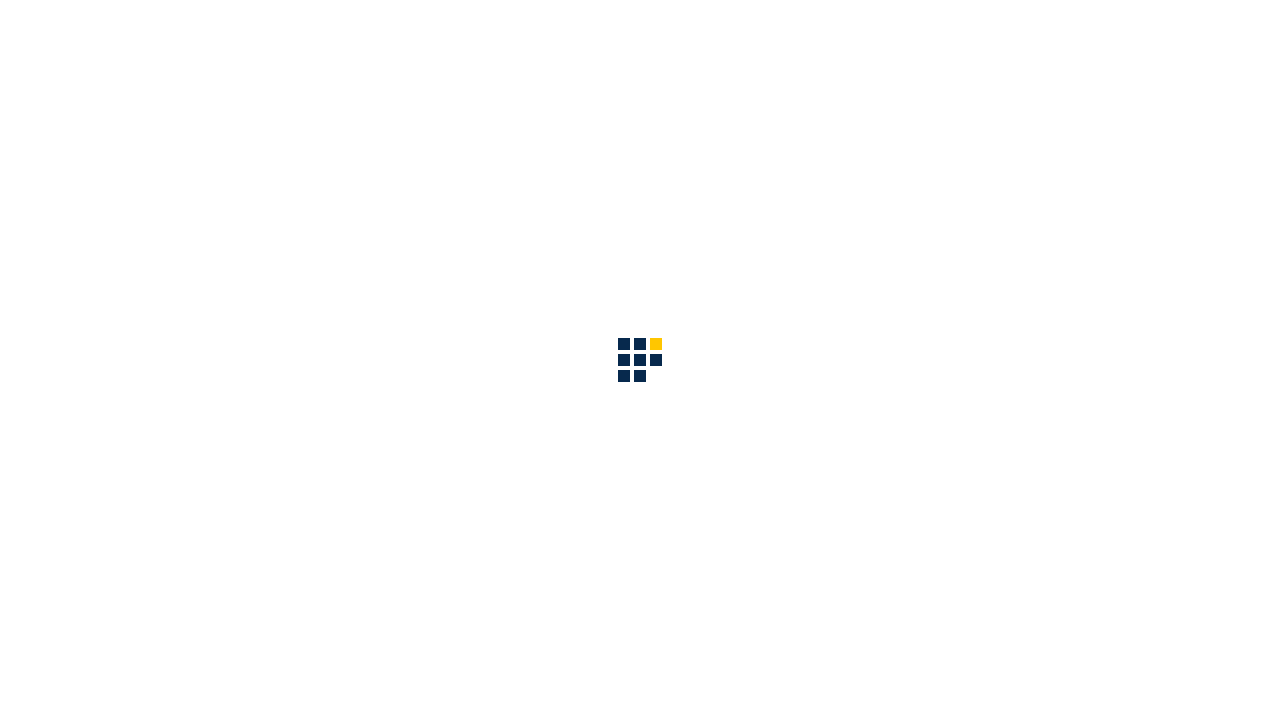

Welcome message on new page loaded and verified
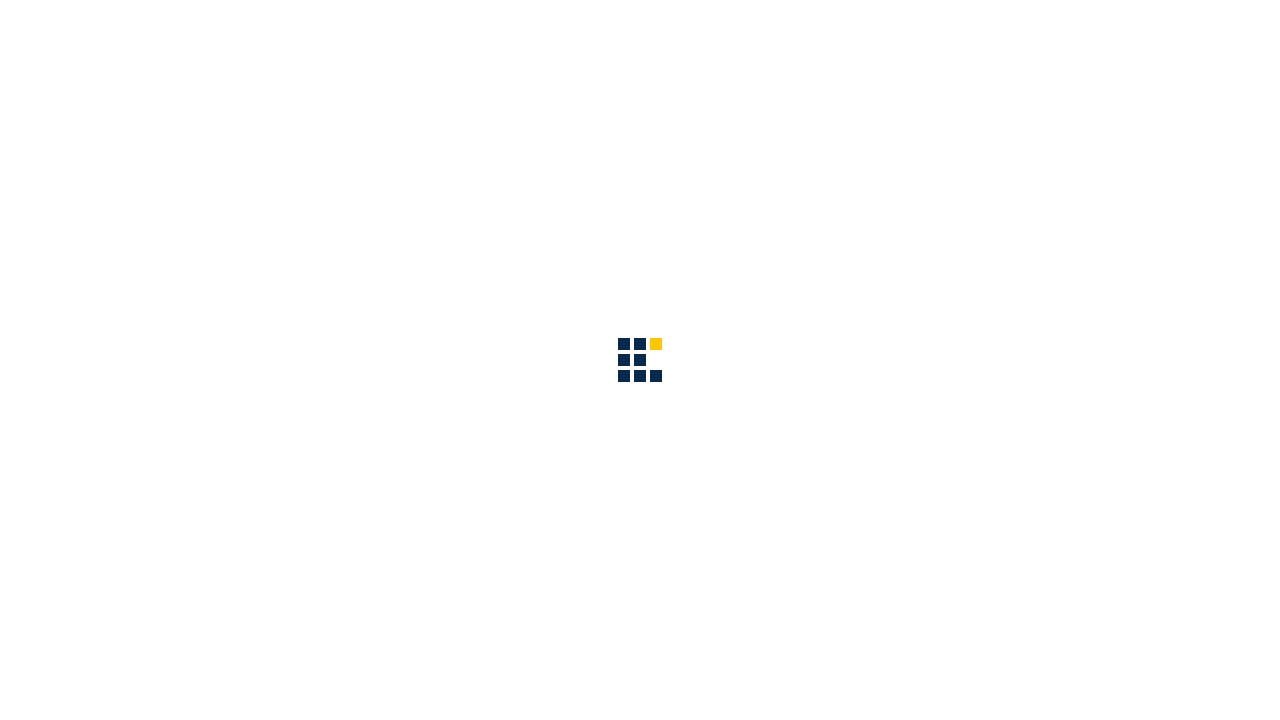

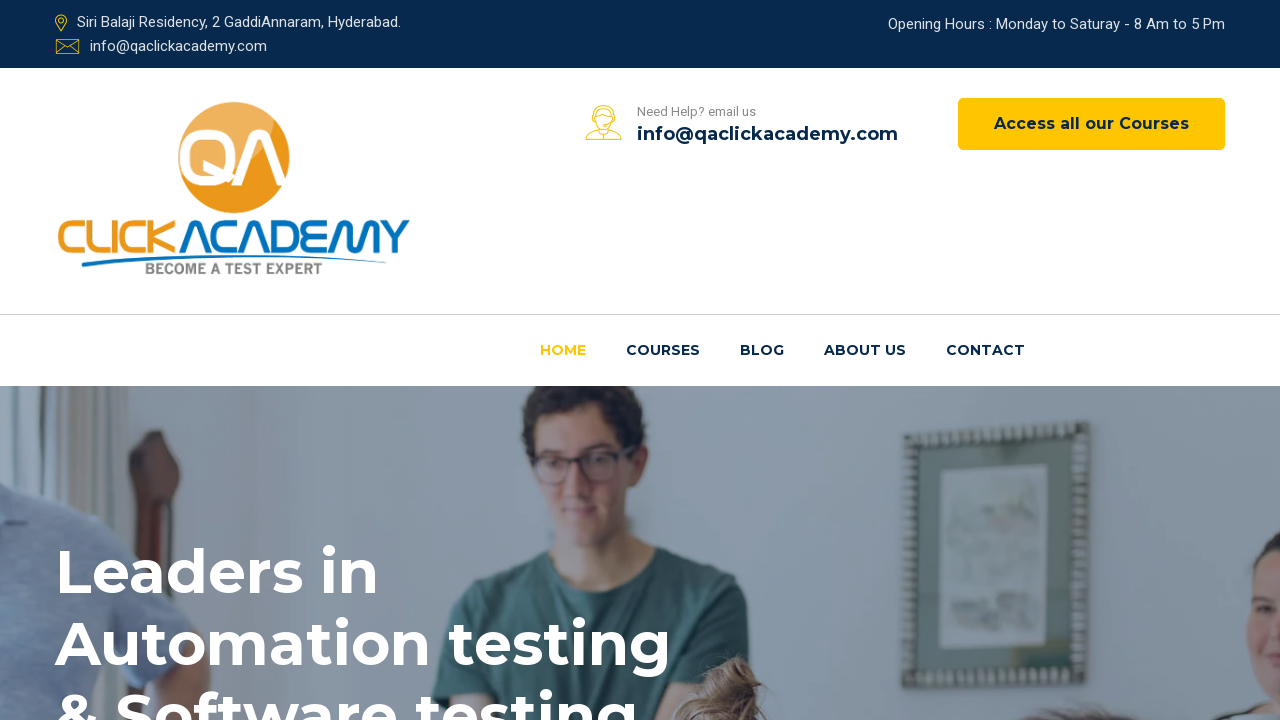